Tests dynamic loading functionality by clicking a start button and waiting for a hidden element to become visible, then verifying the loaded text displays "Hello World!"

Starting URL: https://the-internet.herokuapp.com/dynamic_loading/1

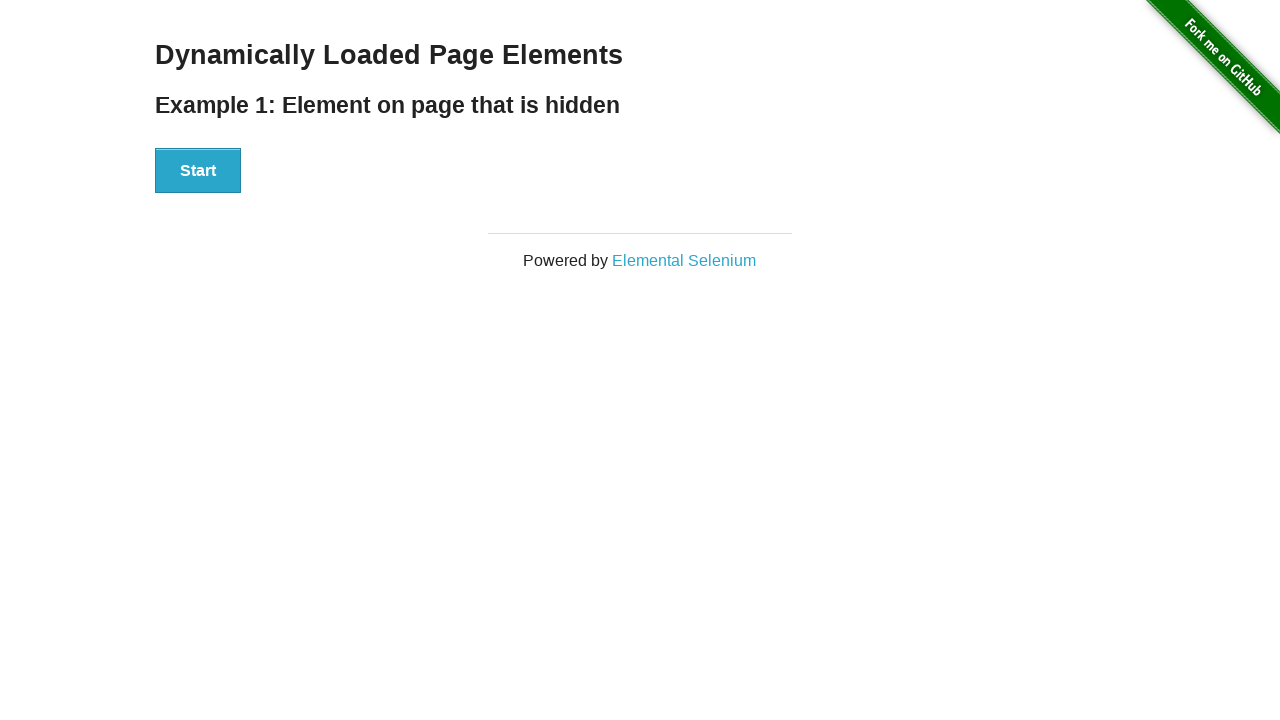

Clicked start button to trigger dynamic loading at (198, 171) on #start button
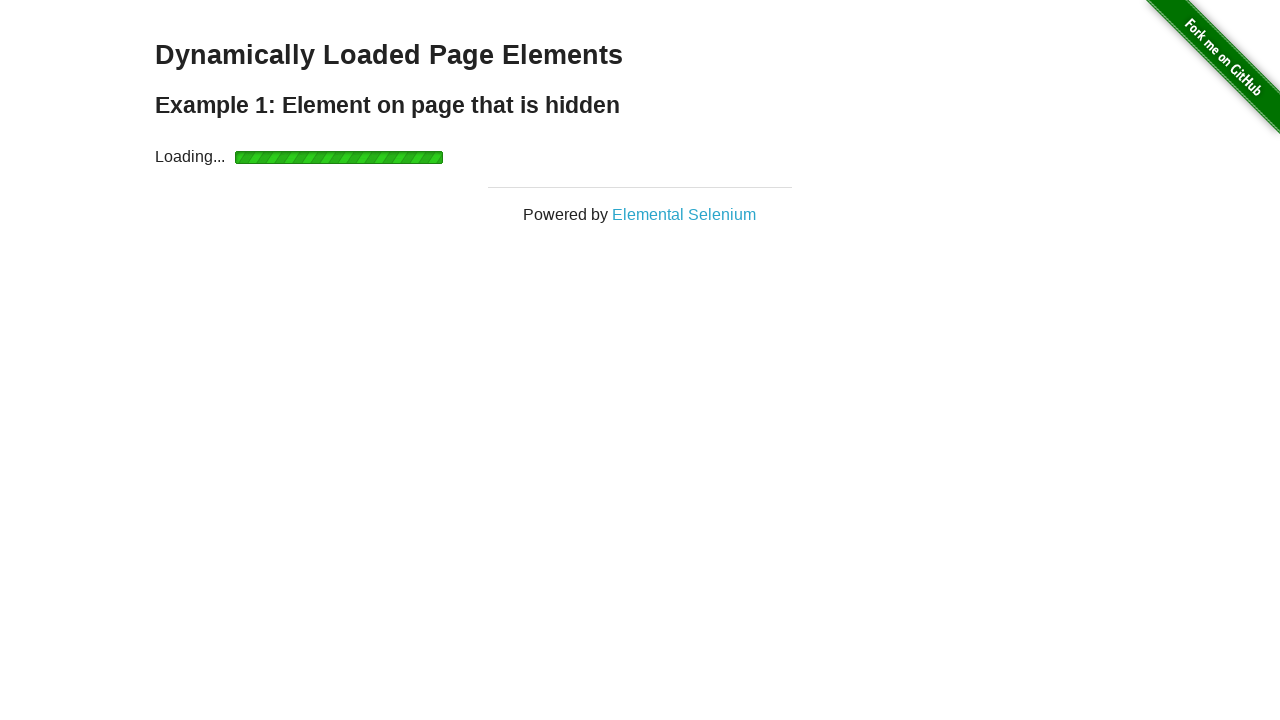

Waited for finish element to become visible
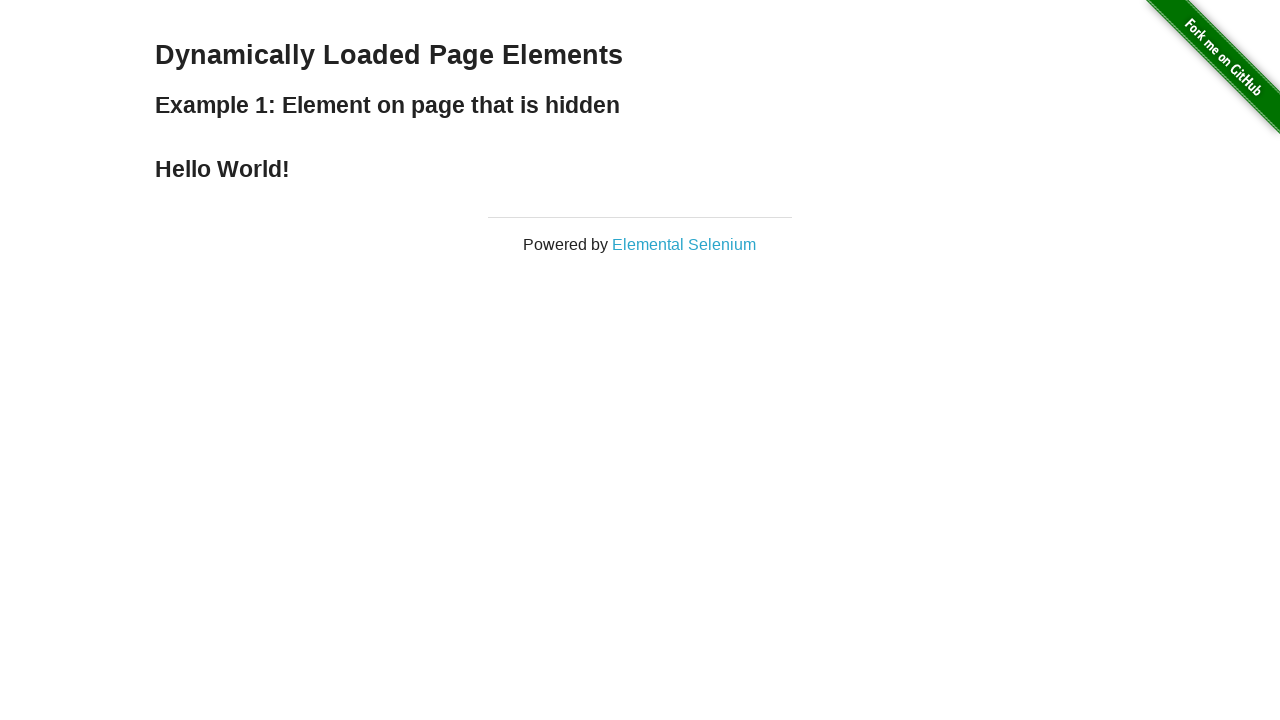

Retrieved text content from finish element
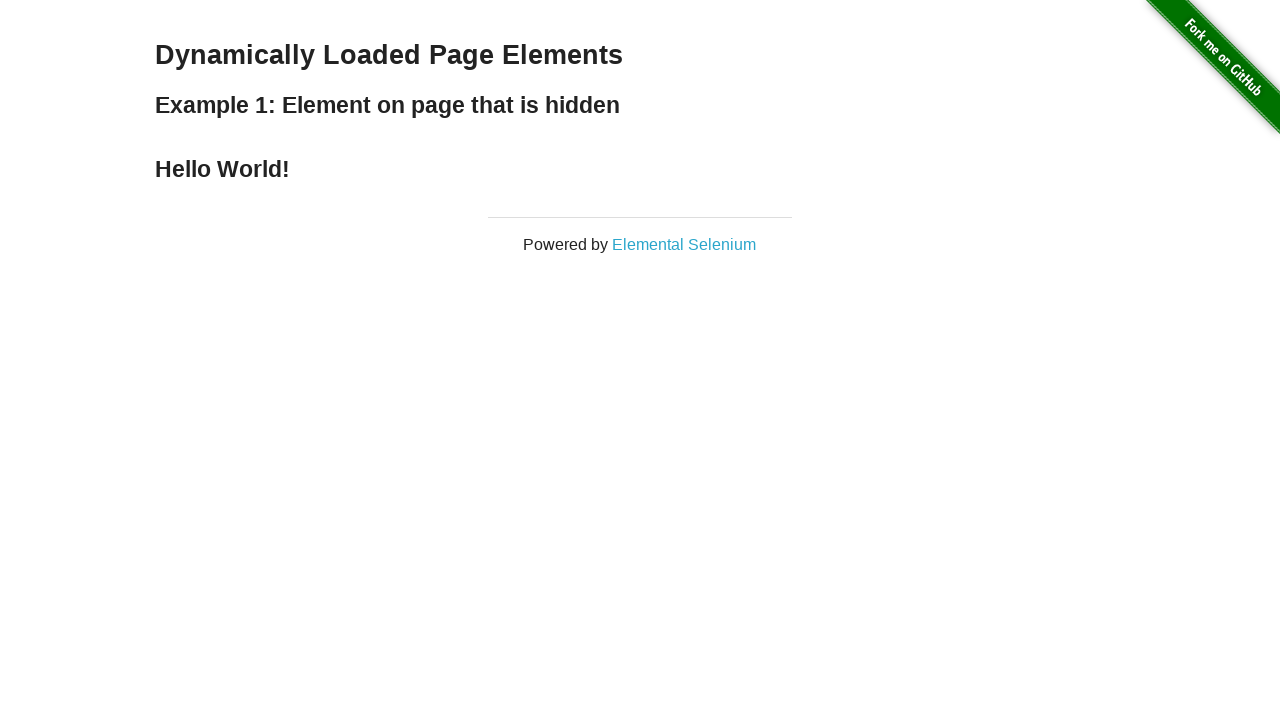

Verified that loaded text displays 'Hello World!'
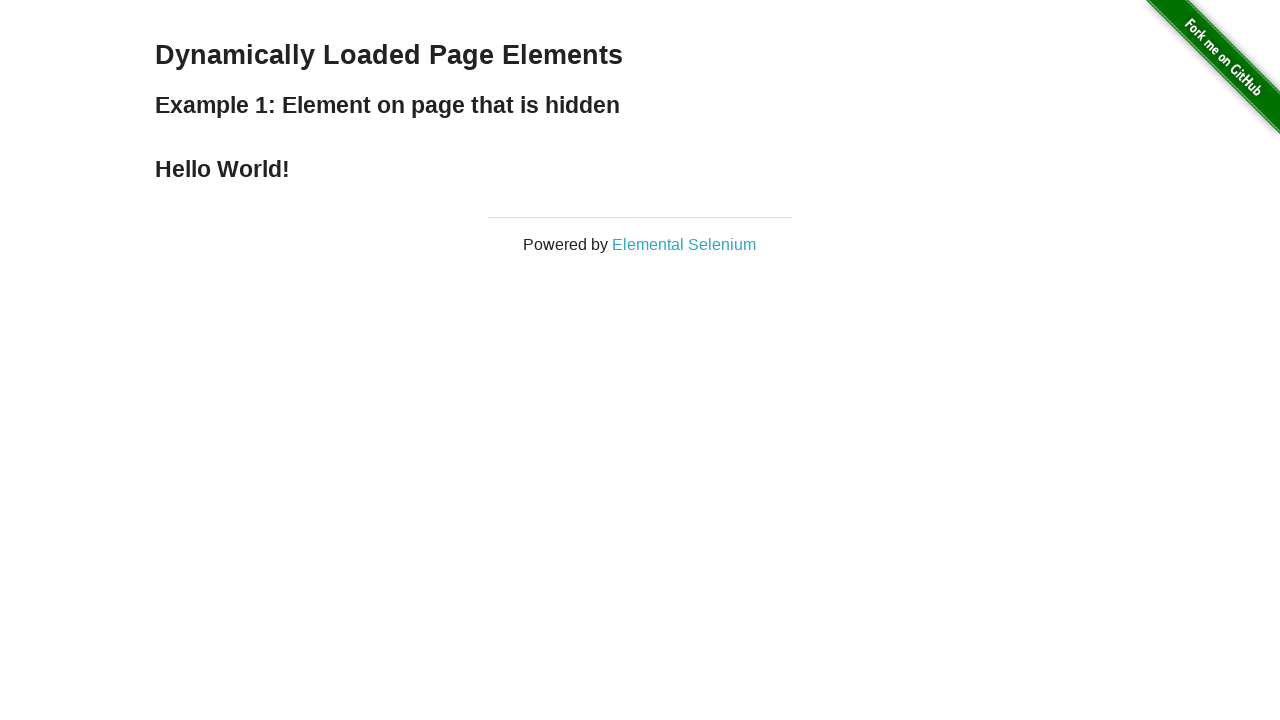

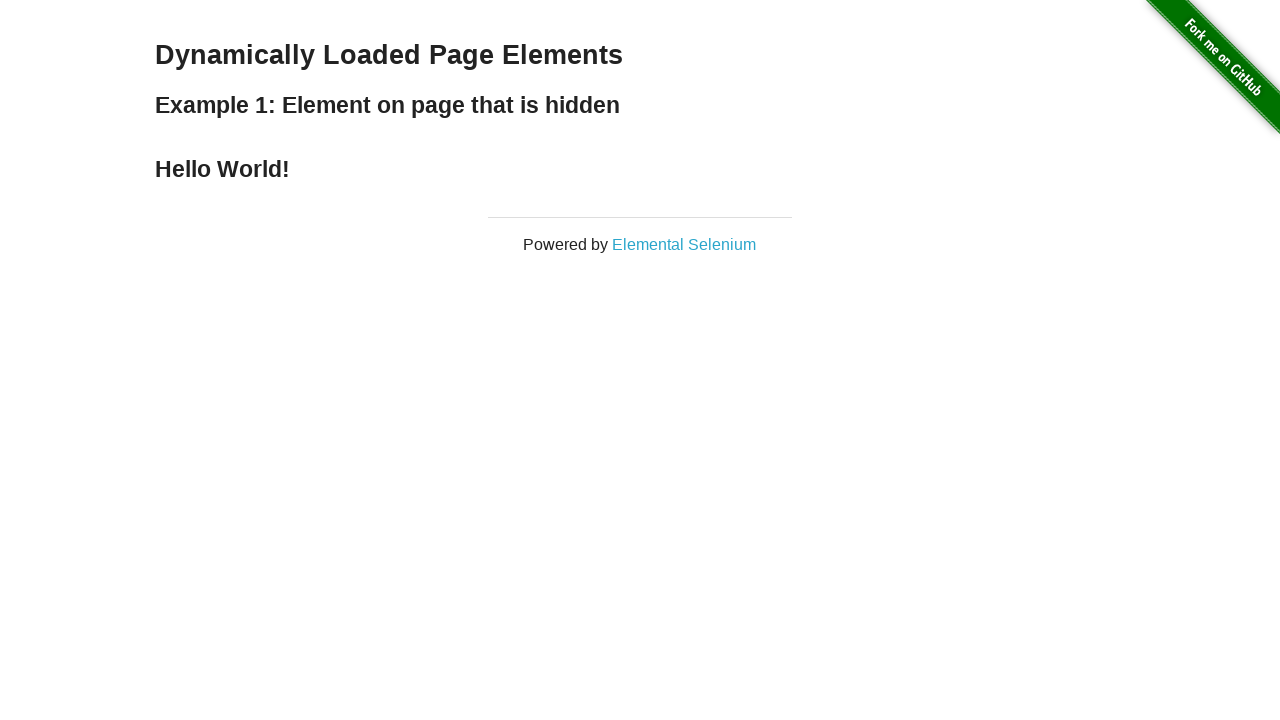